Tests a registration form by filling in first name, last name, and email fields, then submitting the form and verifying the success message.

Starting URL: http://suninjuly.github.io/registration1.html

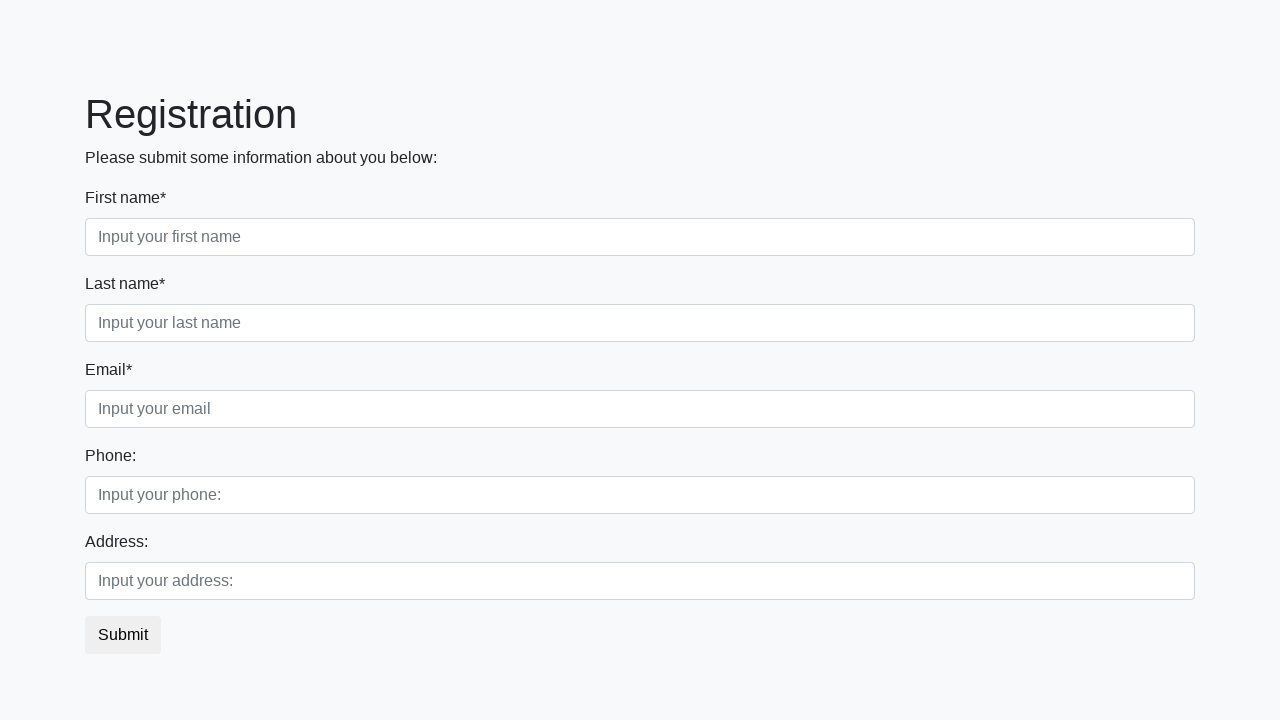

Filled first name field with 'Ivan' on input[placeholder='Input your first name']
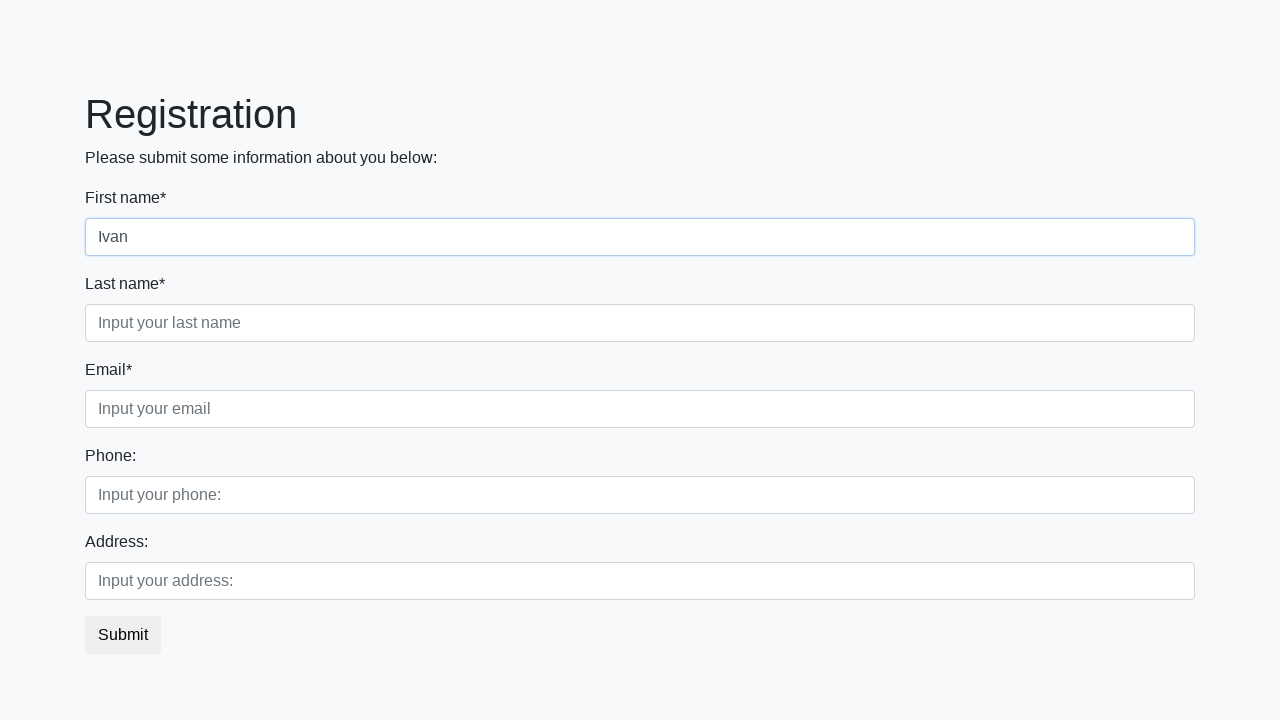

Filled last name field with 'Petrov' on input[placeholder='Input your last name']
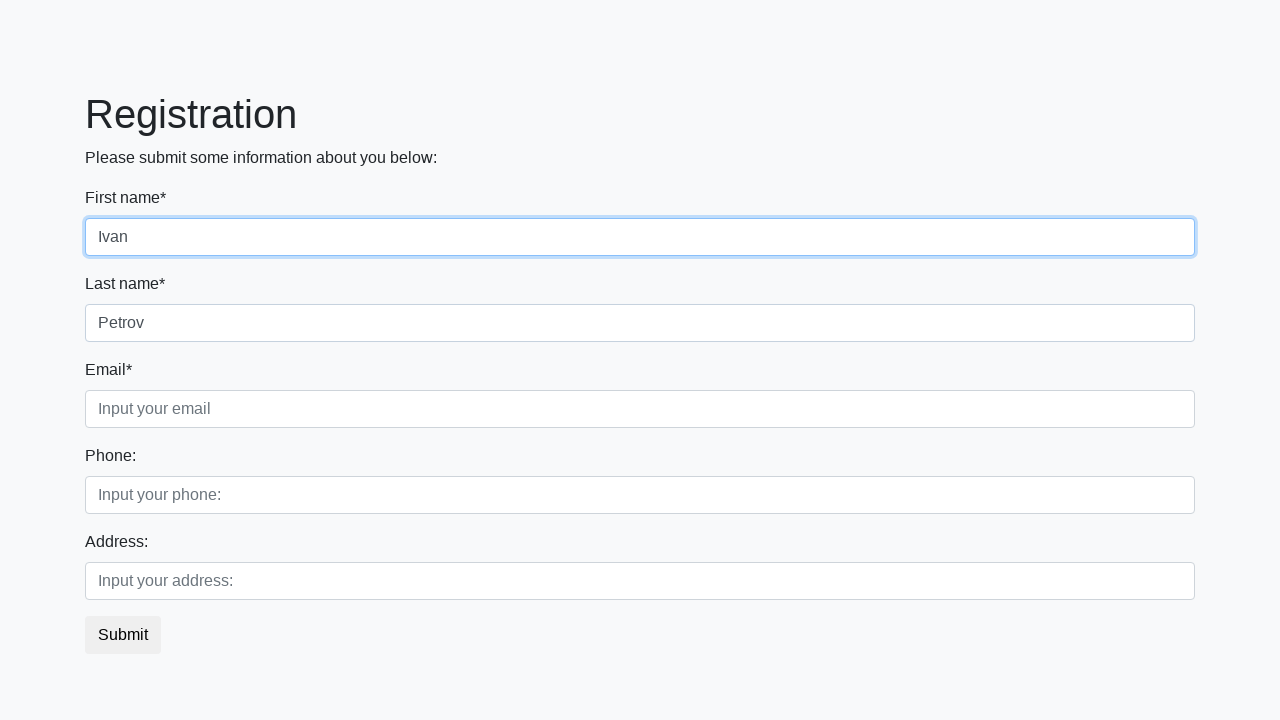

Filled email field with 'email@mail.ru' on input[placeholder='Input your email']
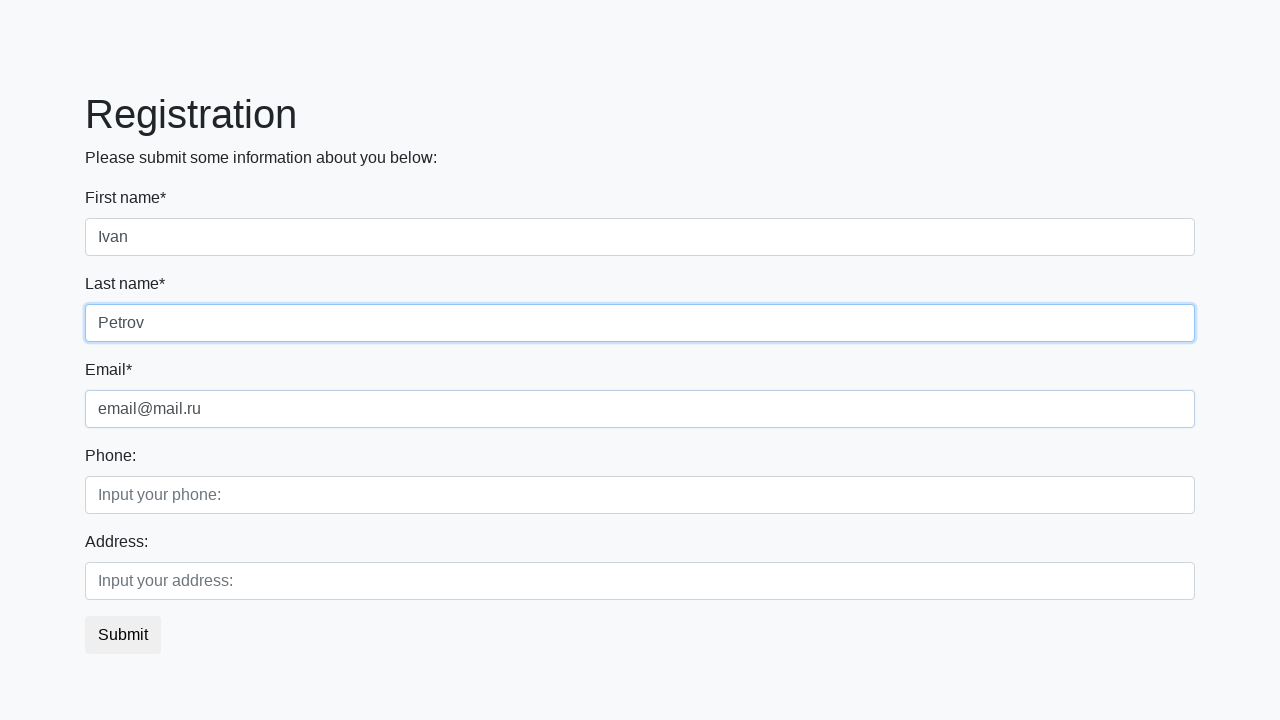

Clicked submit button to submit registration form at (123, 635) on button.btn
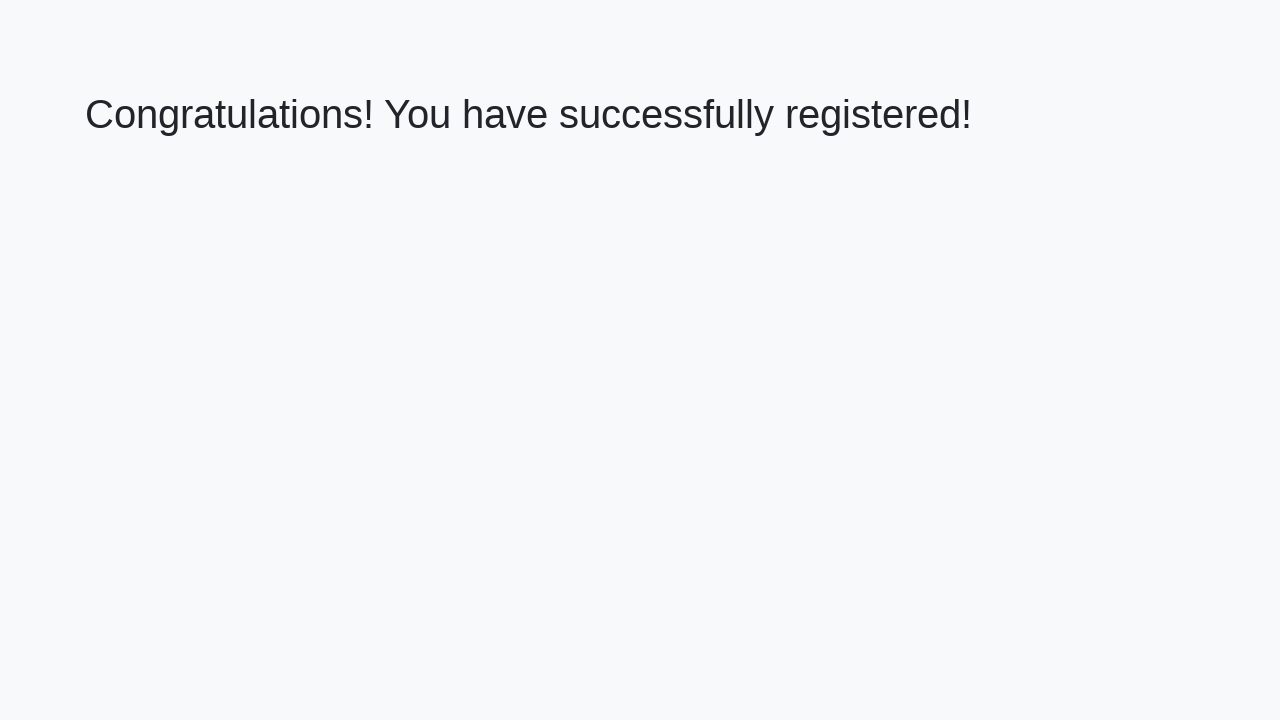

Success message loaded - h1 element appeared
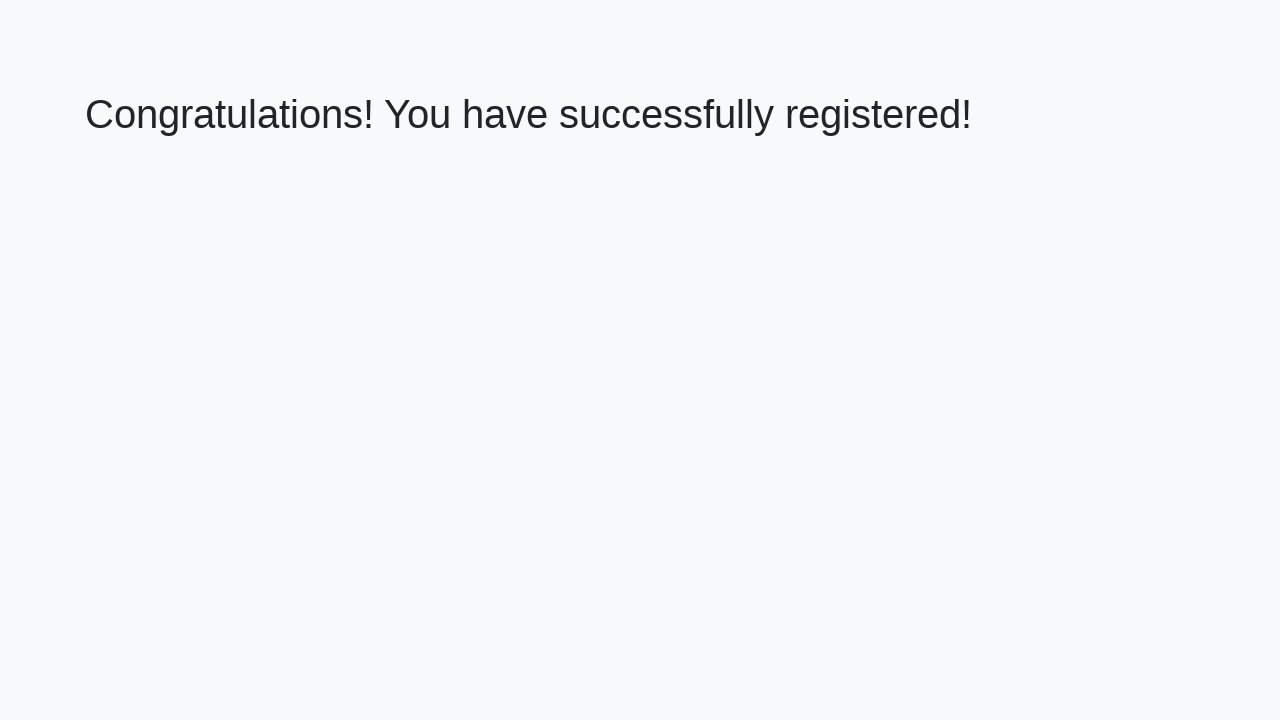

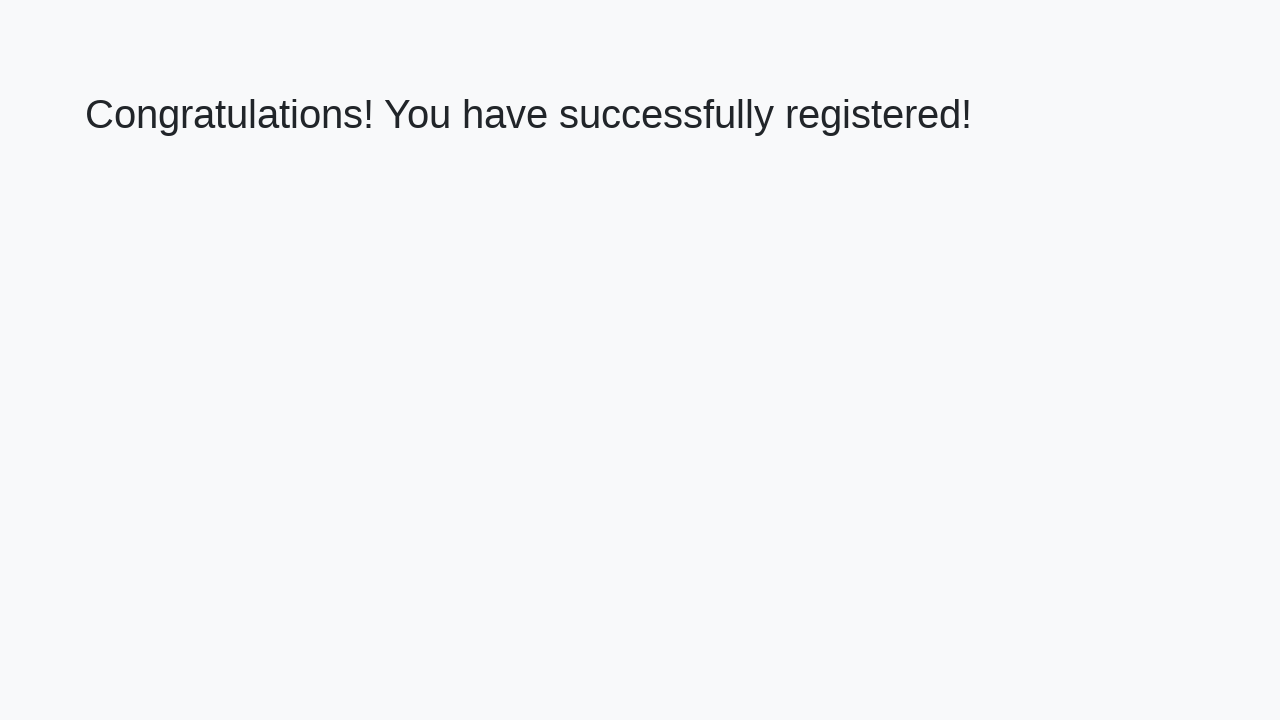